Tests checkbox interaction by locating two checkboxes and clicking each one if it is not already selected, ensuring both are checked.

Starting URL: https://the-internet.herokuapp.com/checkboxes

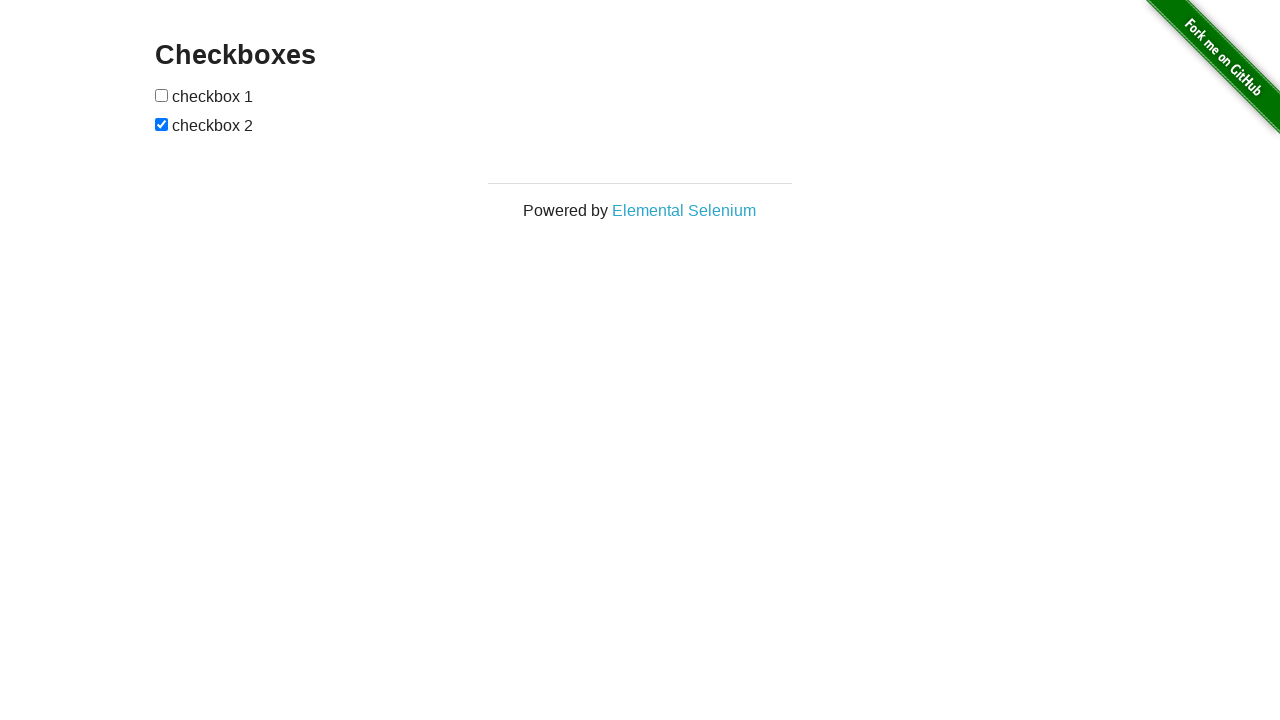

Located the first checkbox element
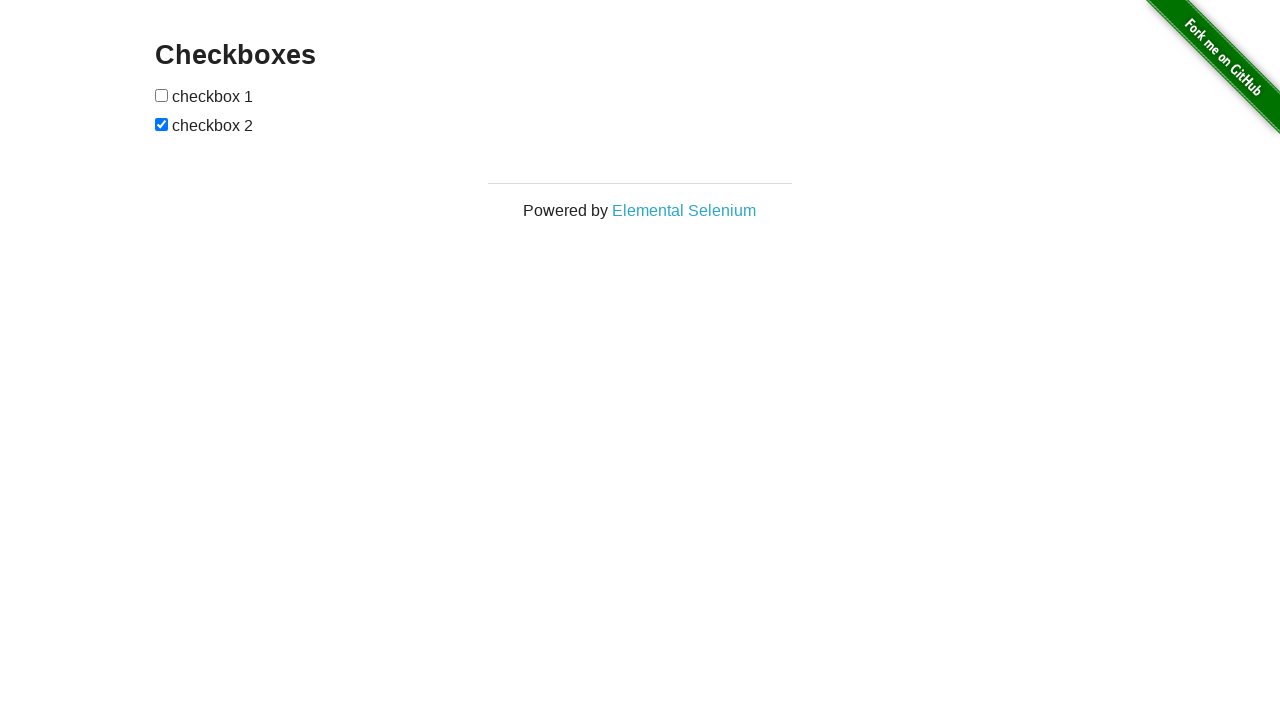

Located the second checkbox element
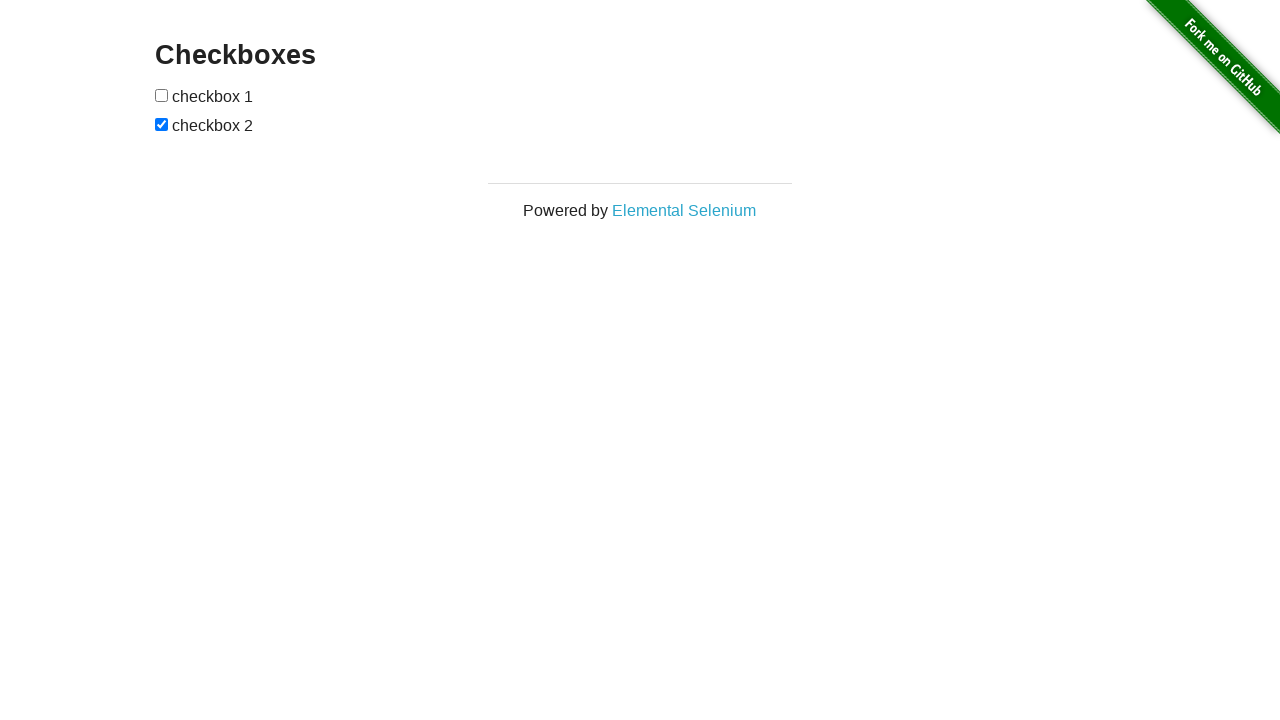

Clicked the first checkbox to select it at (162, 95) on xpath=//form//input[@type='checkbox'] >> nth=0
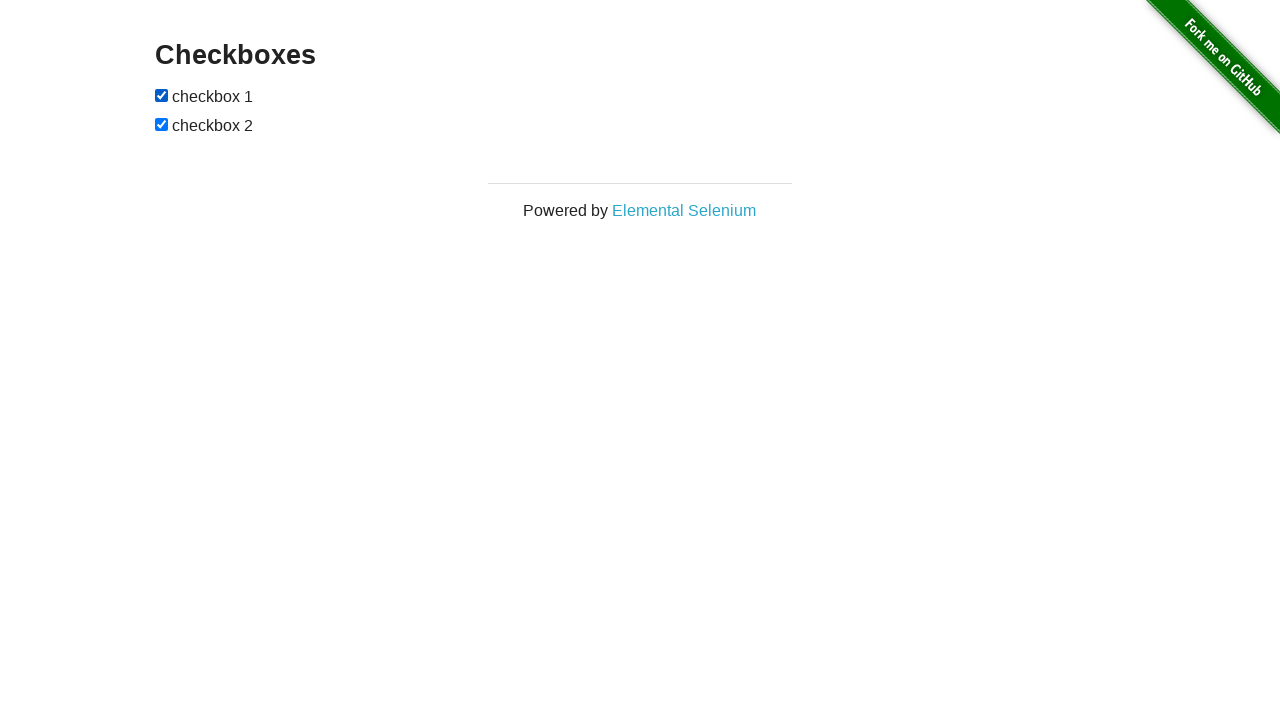

Second checkbox was already selected, no action needed
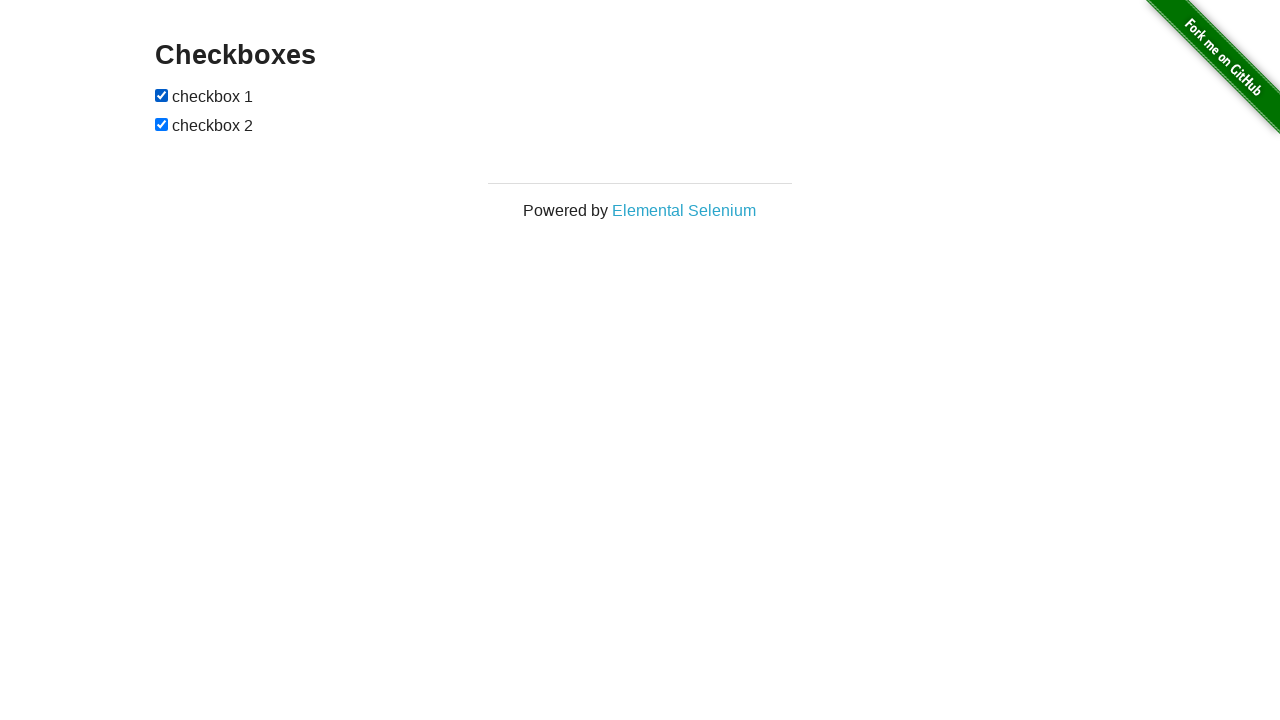

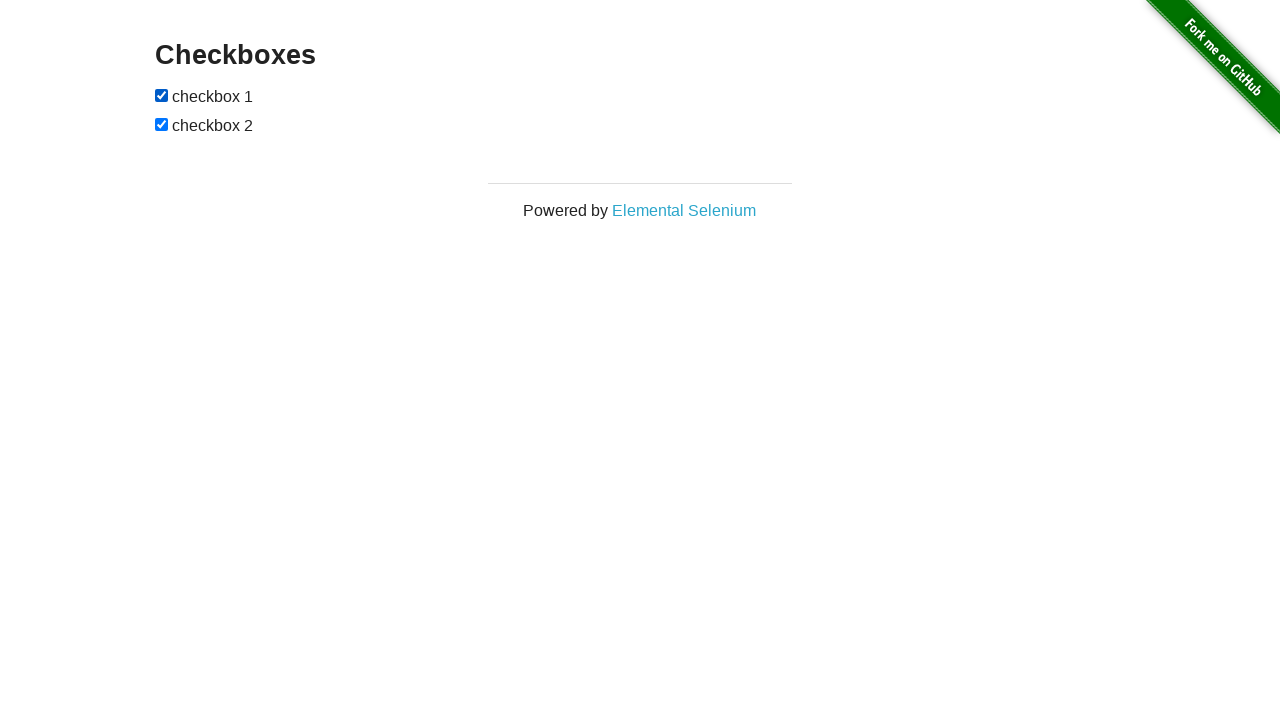